Tests dropdown selection functionality by selecting "Female" option from a gender dropdown menu on an Angular practice page

Starting URL: https://rahulshettyacademy.com/angularpractice/

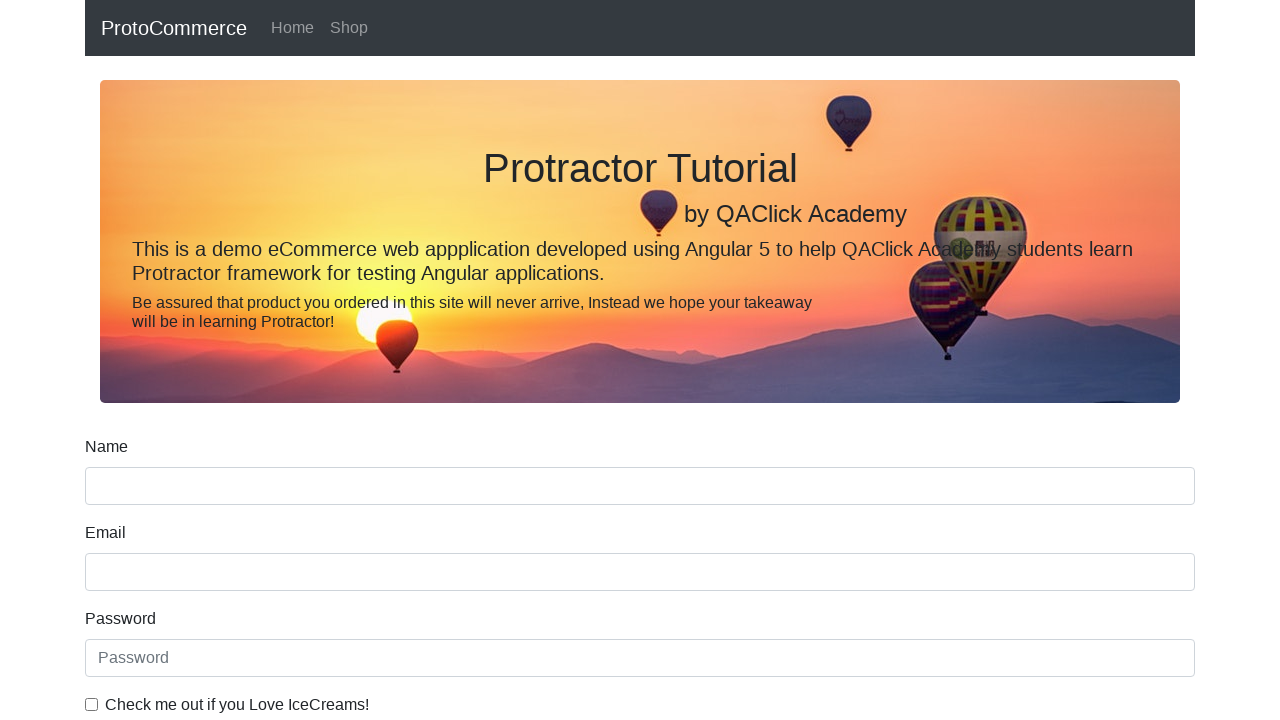

Navigated to Angular practice page
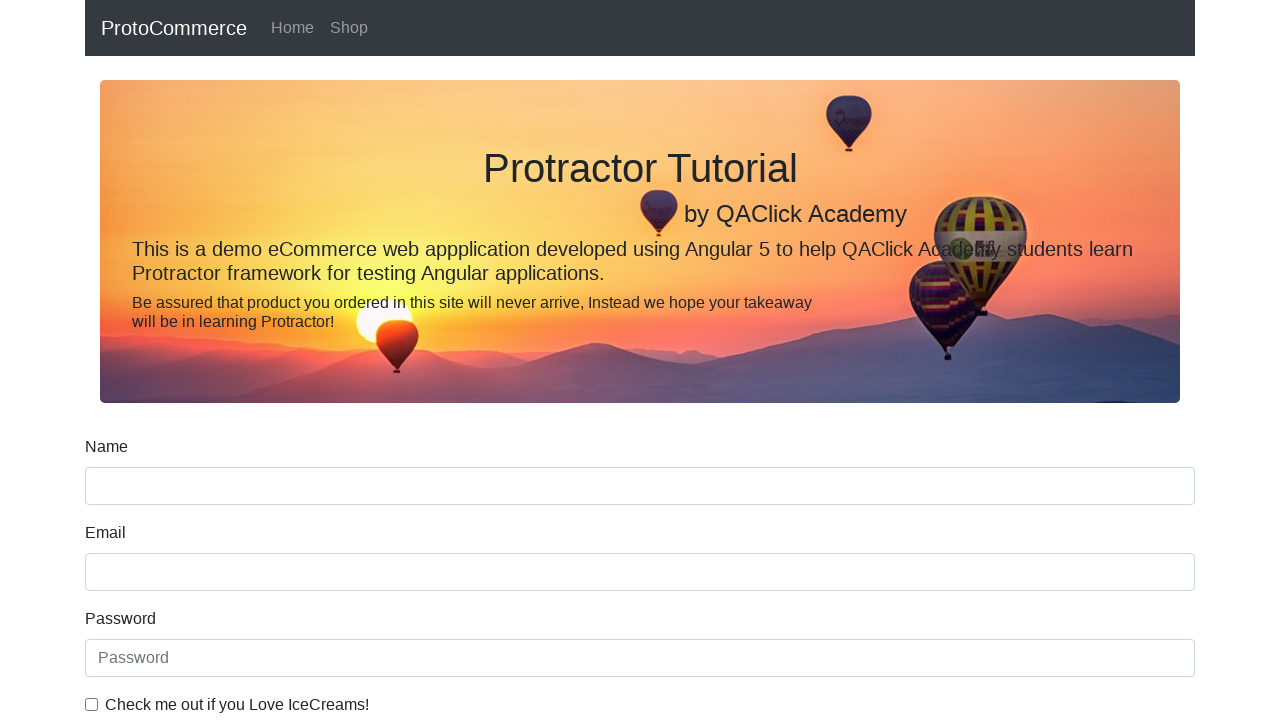

Selected 'Female' option from gender dropdown menu on #exampleFormControlSelect1
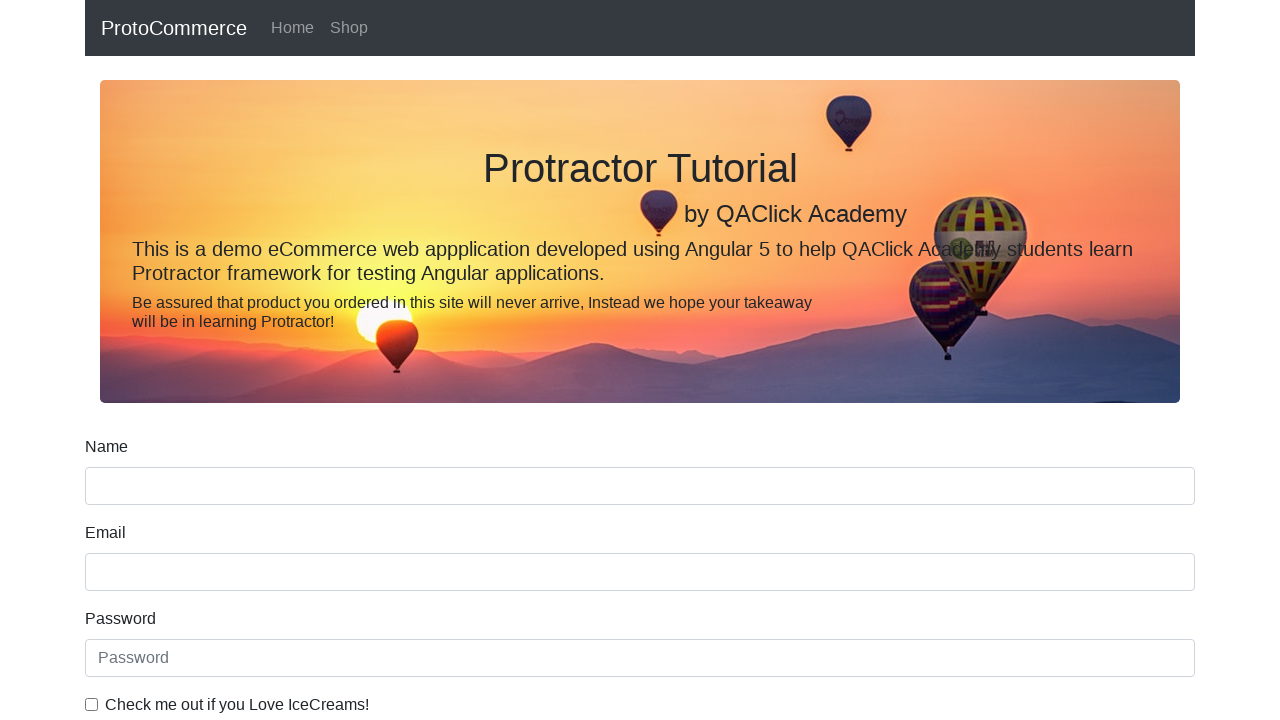

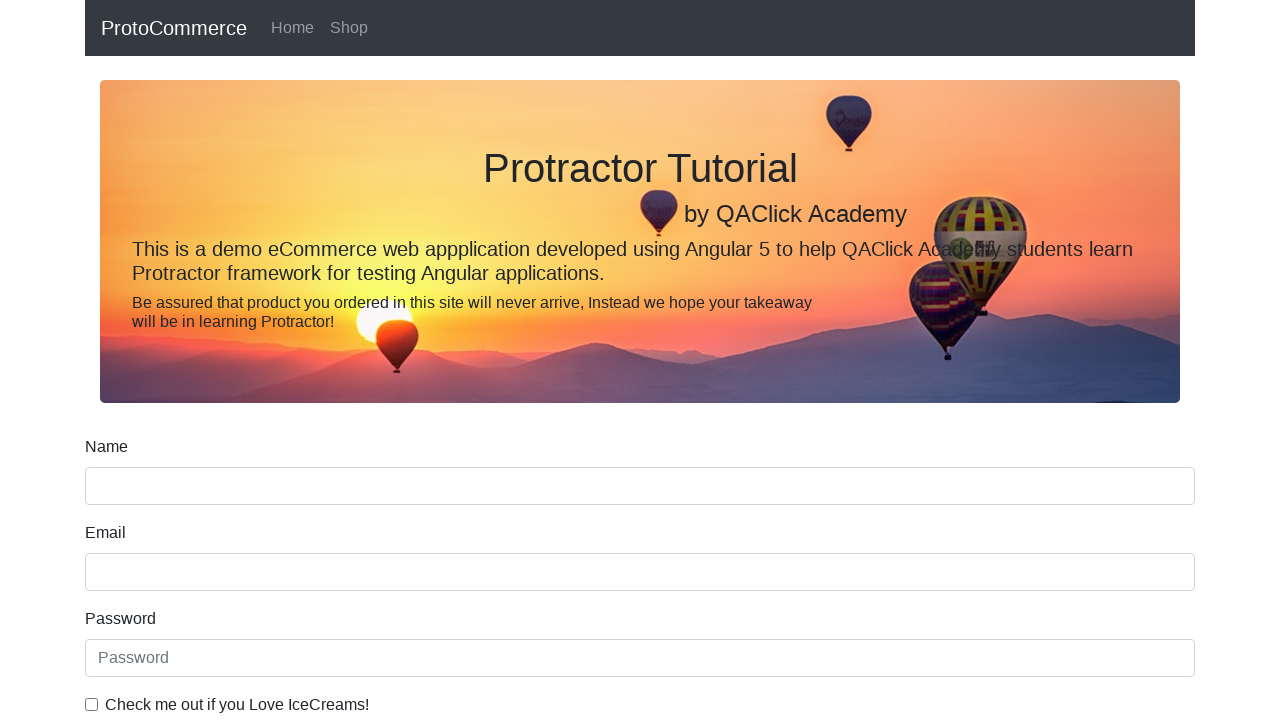